Tests the CMS portal by clicking the login submit button without entering credentials, likely to verify the button is clickable or to test error handling behavior.

Starting URL: https://portaldev.cms.gov/portal/

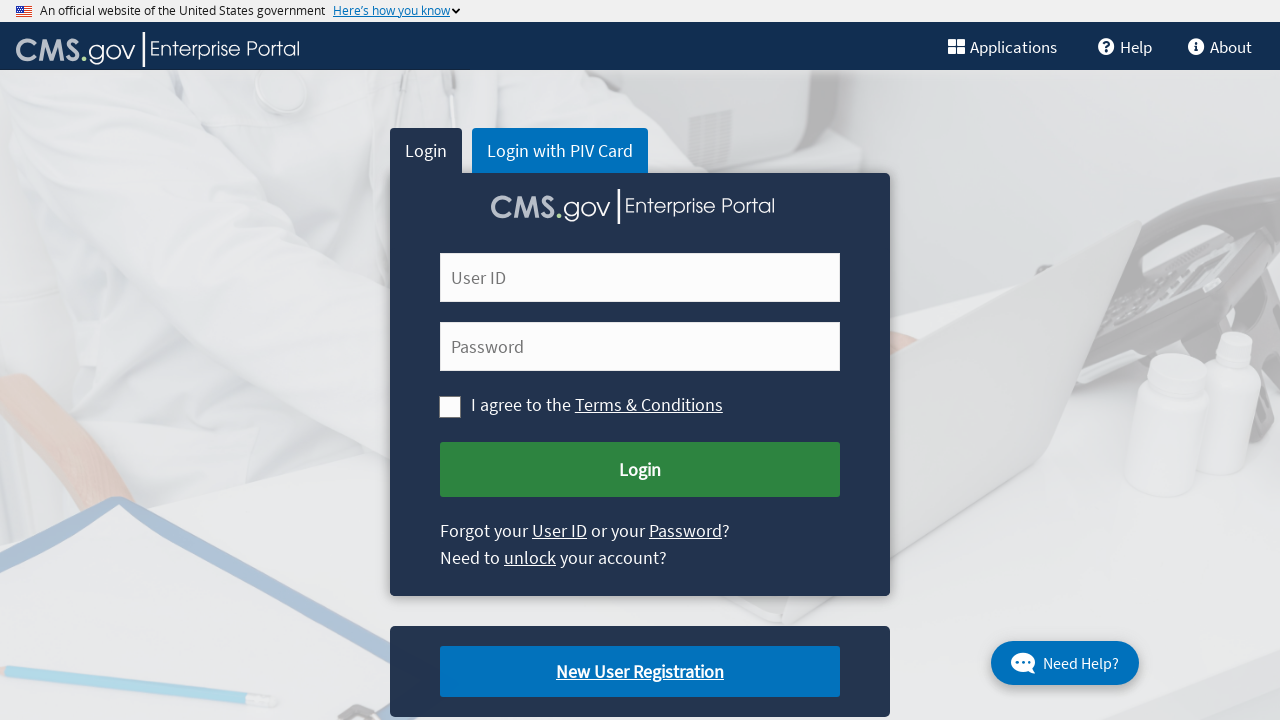

Navigated to CMS portal login page
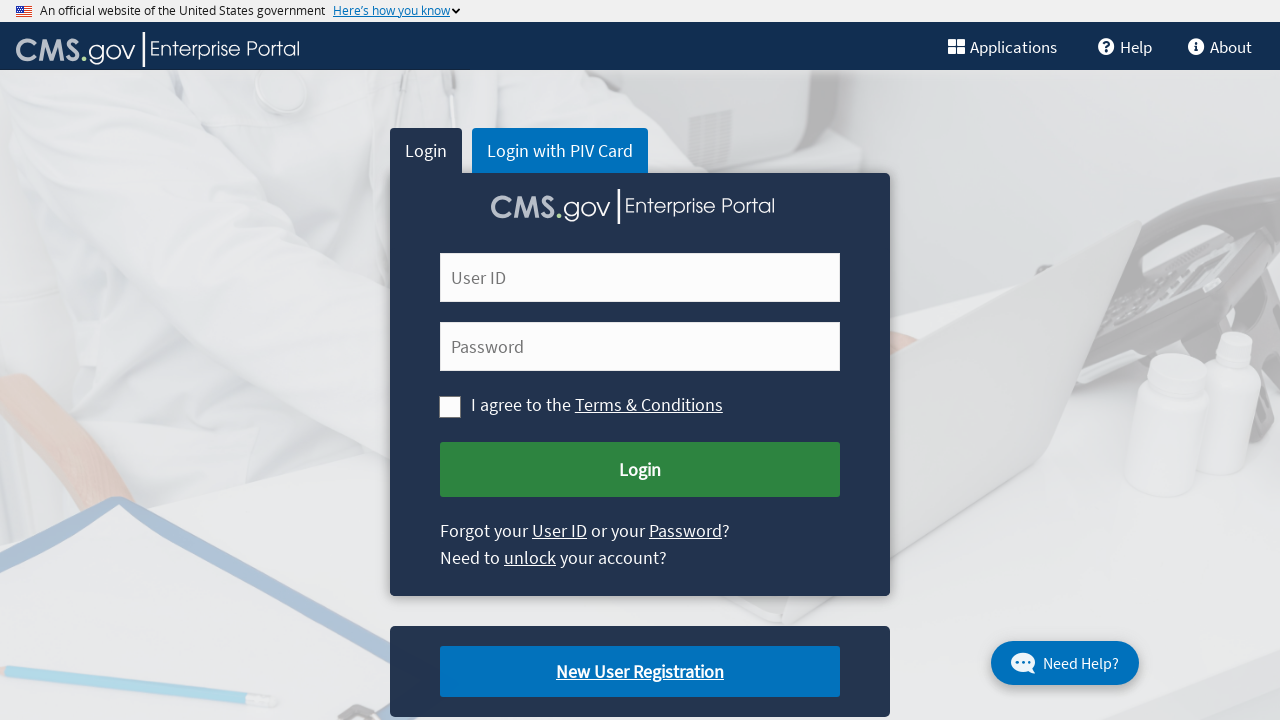

Clicked login submit button without entering credentials at (640, 470) on #cms-login-submit
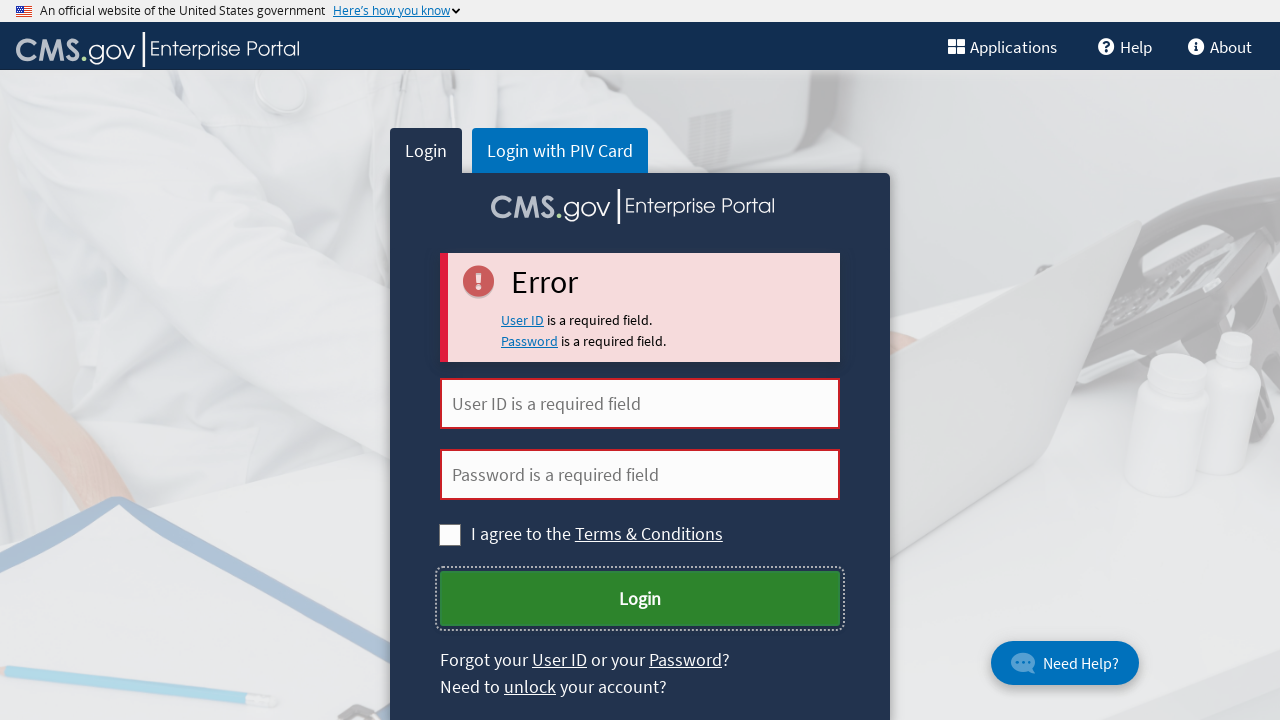

Page finished loading after login button click
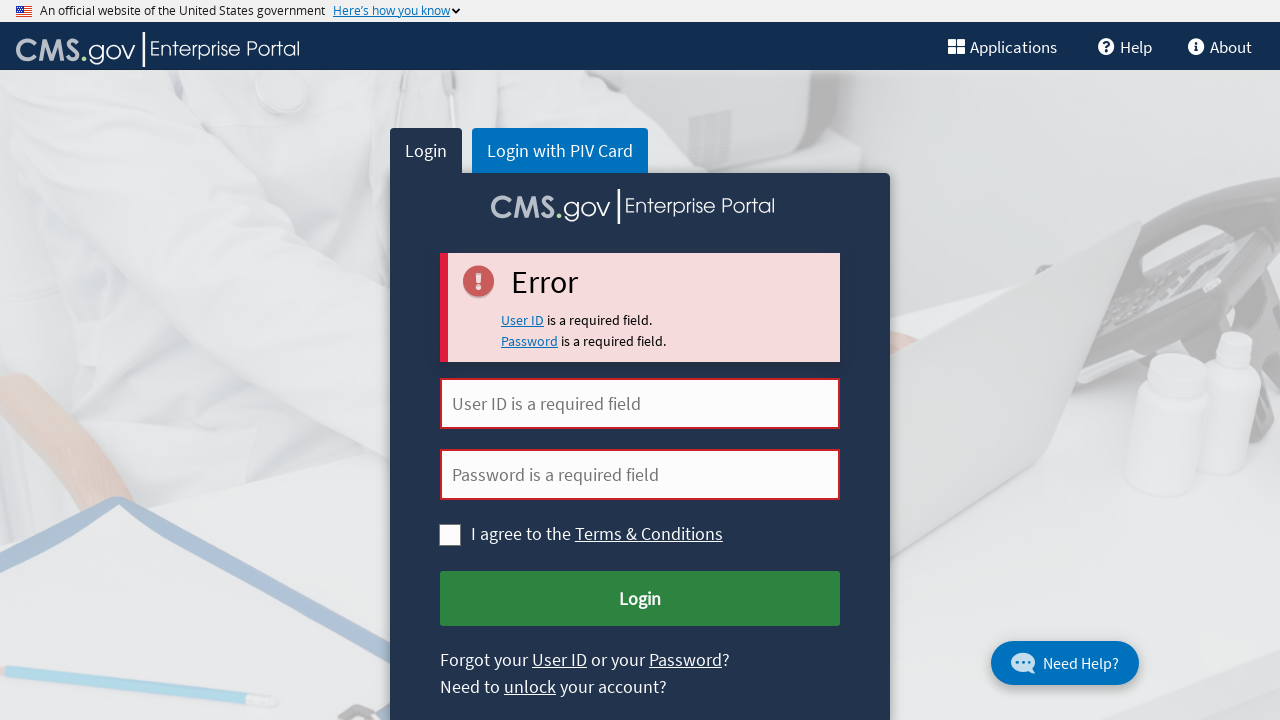

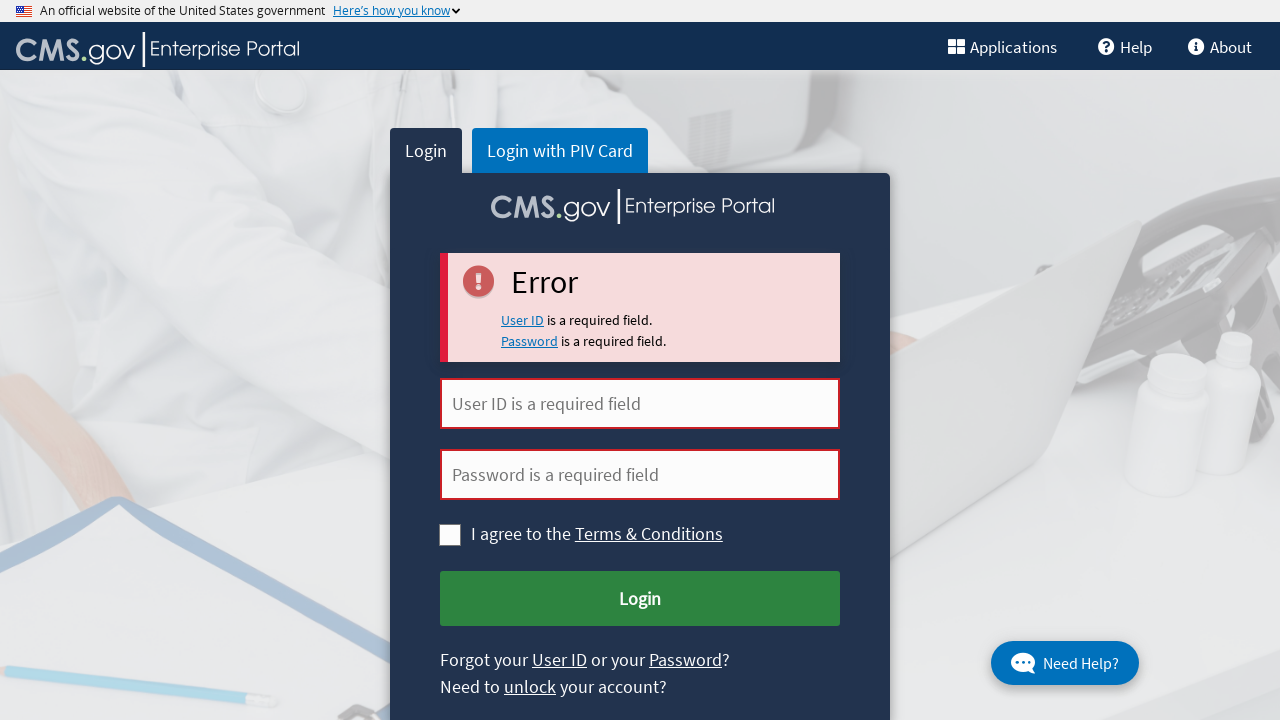